Tests the confirm button that shows a confirmation dialog

Starting URL: https://demoqa.com/alerts

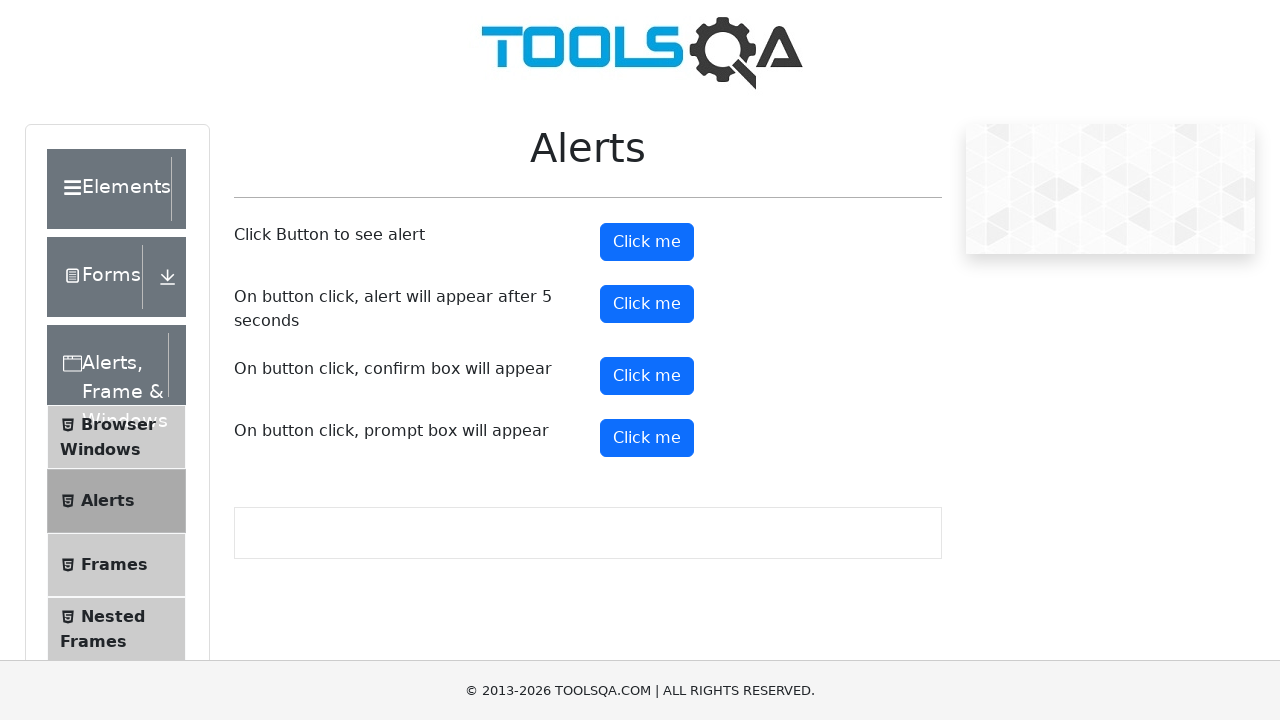

Set up dialog handler to accept confirmation dialogs
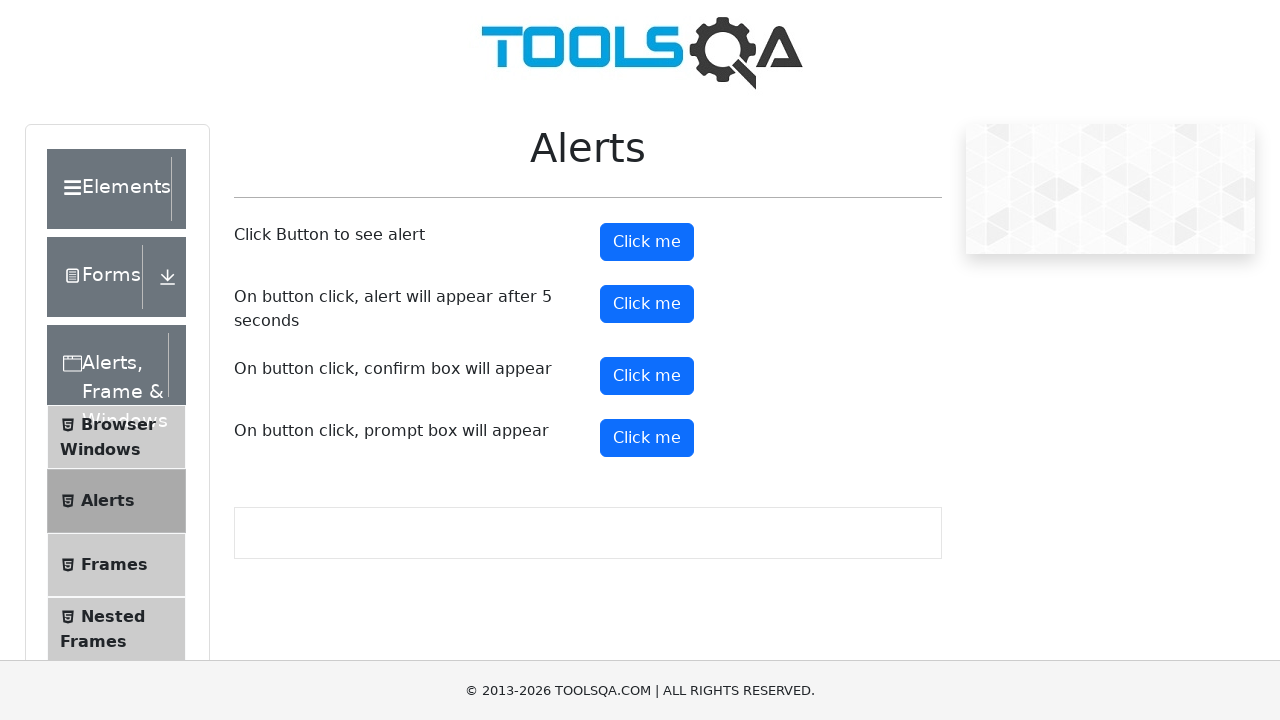

Clicked the confirm button to trigger confirmation dialog at (647, 376) on #confirmButton
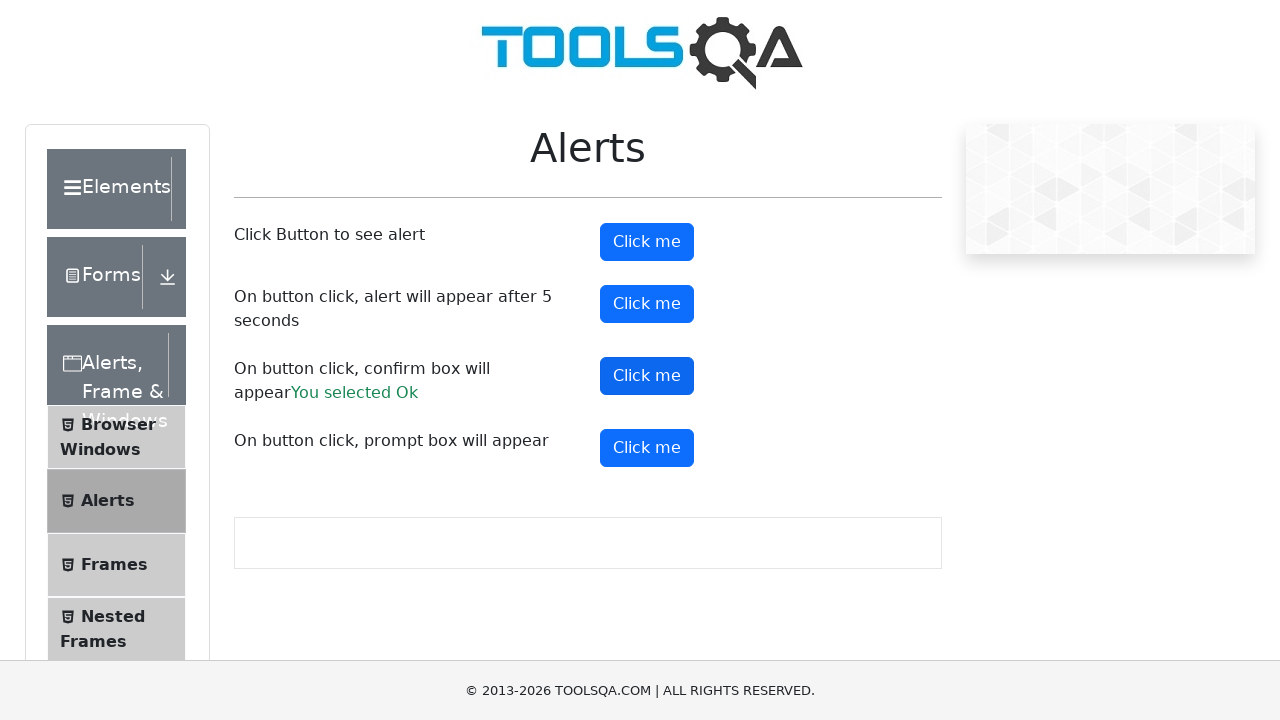

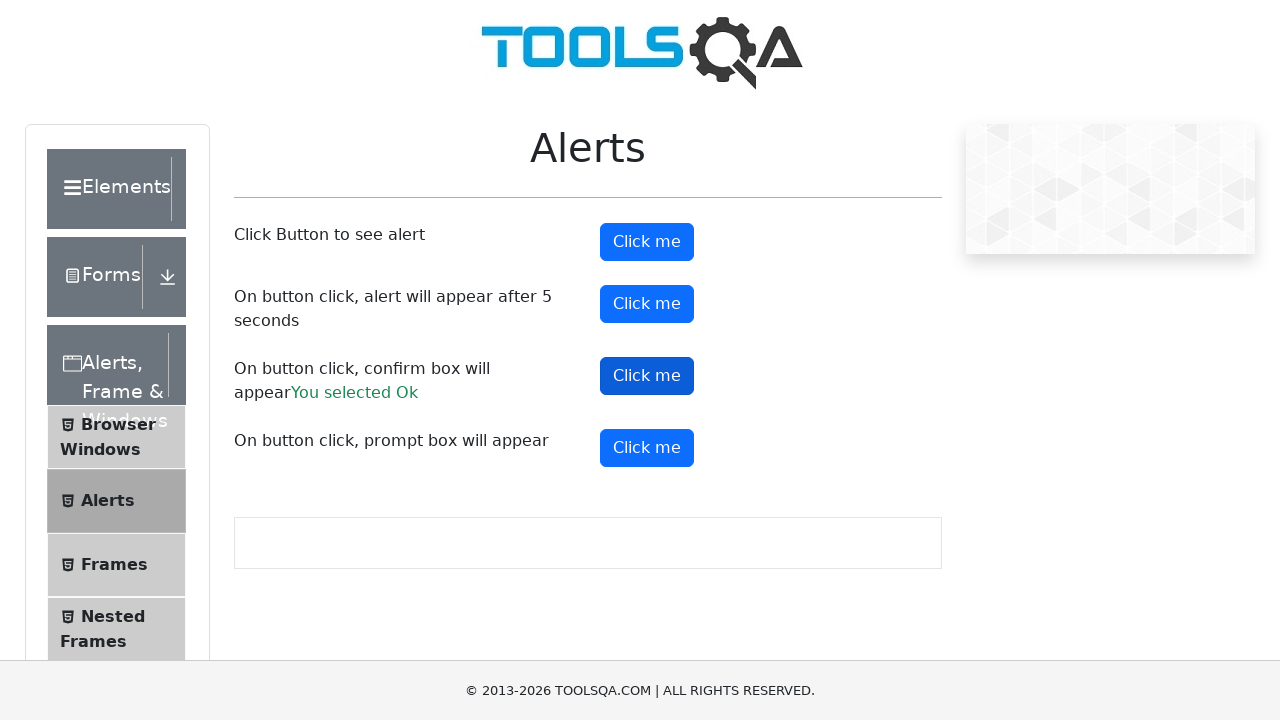